Tests filtering to display only active (non-completed) items and using back button navigation

Starting URL: https://demo.playwright.dev/todomvc

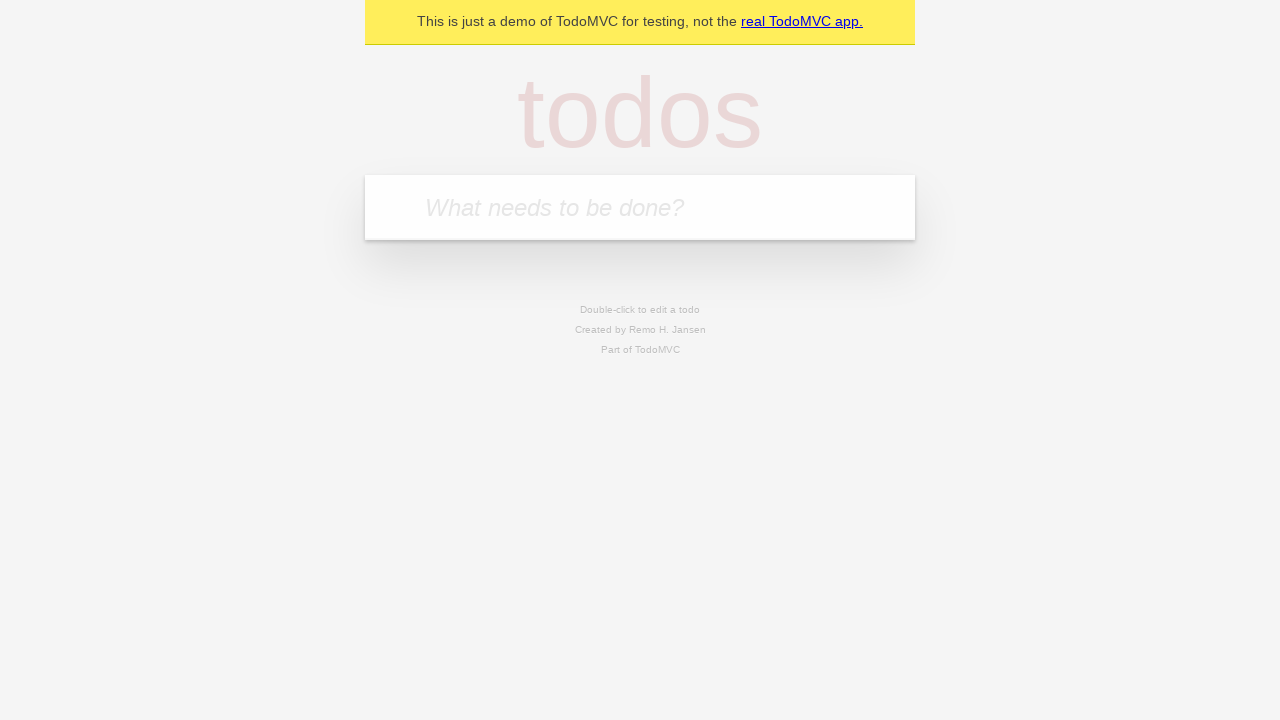

Filled todo input with 'buy some cheese' on internal:attr=[placeholder="What needs to be done?"i]
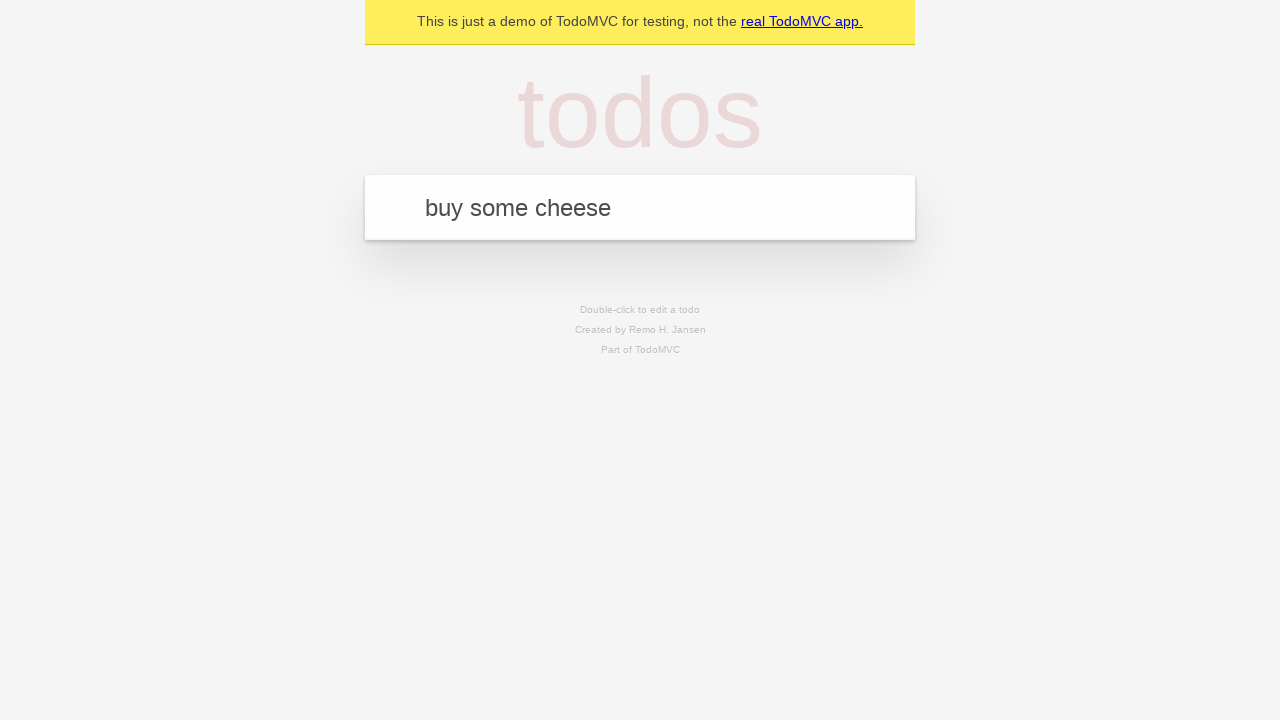

Pressed Enter to create todo item 'buy some cheese' on internal:attr=[placeholder="What needs to be done?"i]
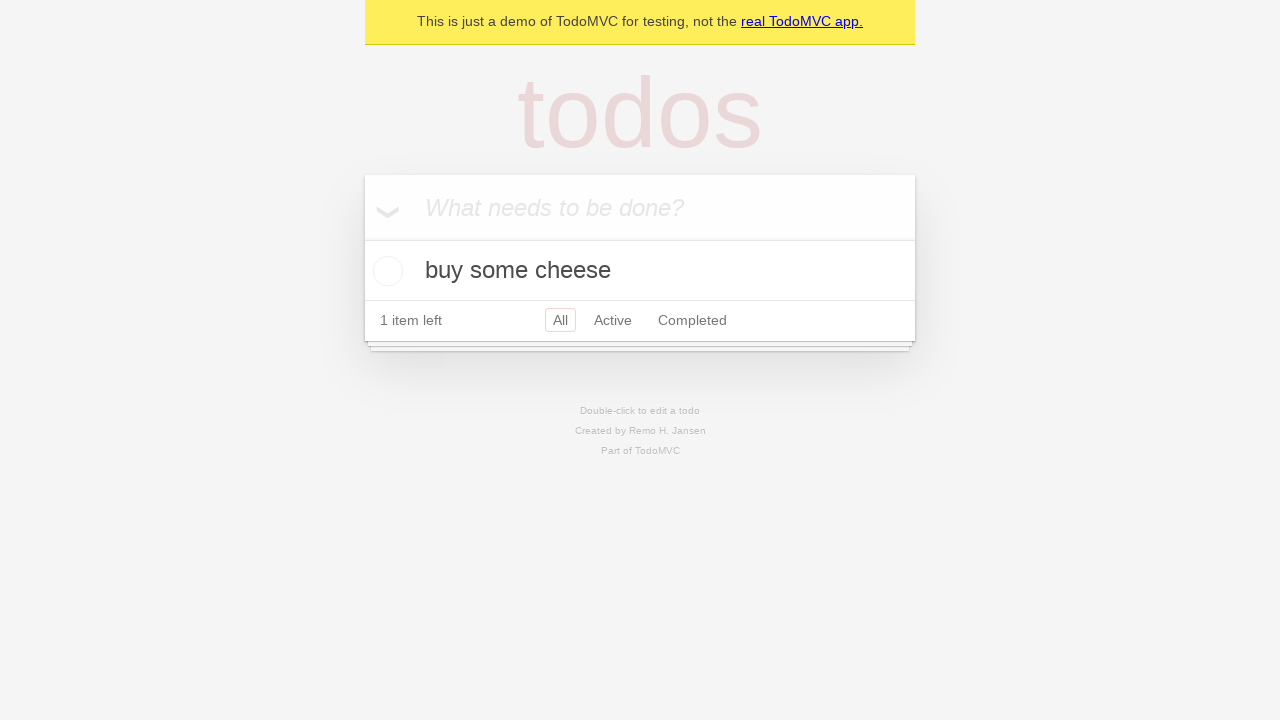

Filled todo input with 'feed the cat' on internal:attr=[placeholder="What needs to be done?"i]
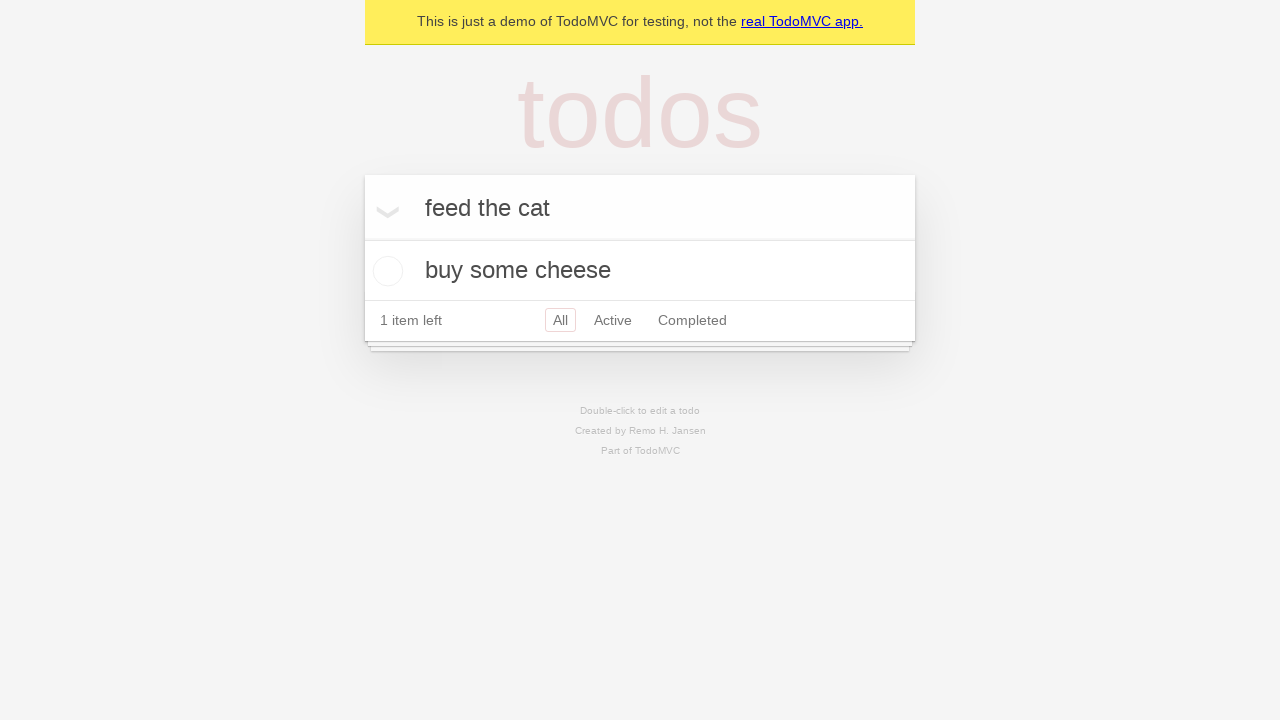

Pressed Enter to create todo item 'feed the cat' on internal:attr=[placeholder="What needs to be done?"i]
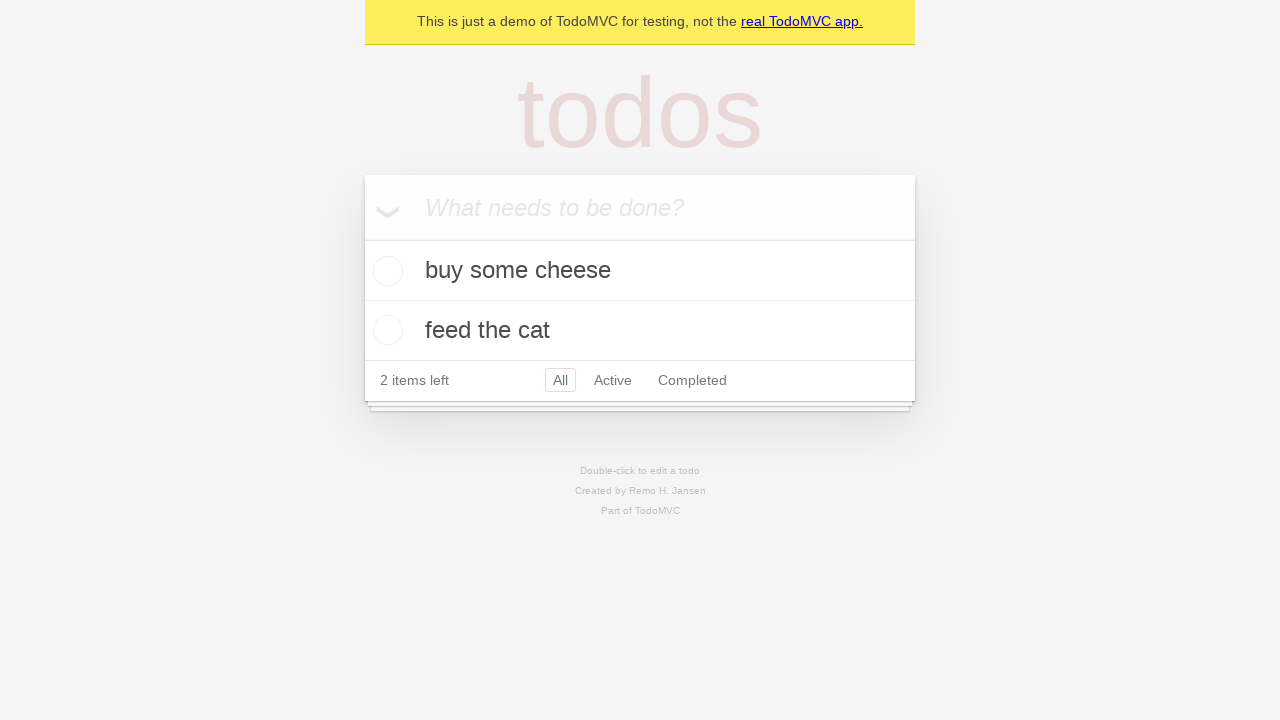

Filled todo input with 'book a doctors appointment' on internal:attr=[placeholder="What needs to be done?"i]
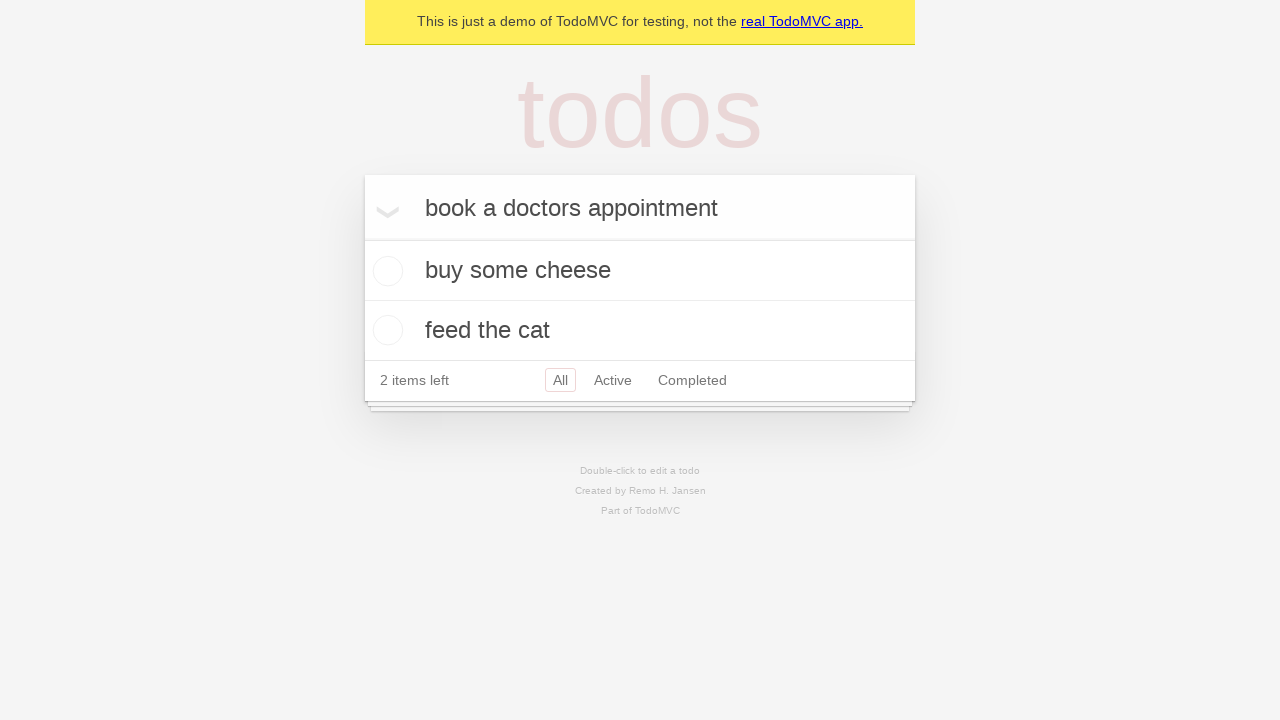

Pressed Enter to create todo item 'book a doctors appointment' on internal:attr=[placeholder="What needs to be done?"i]
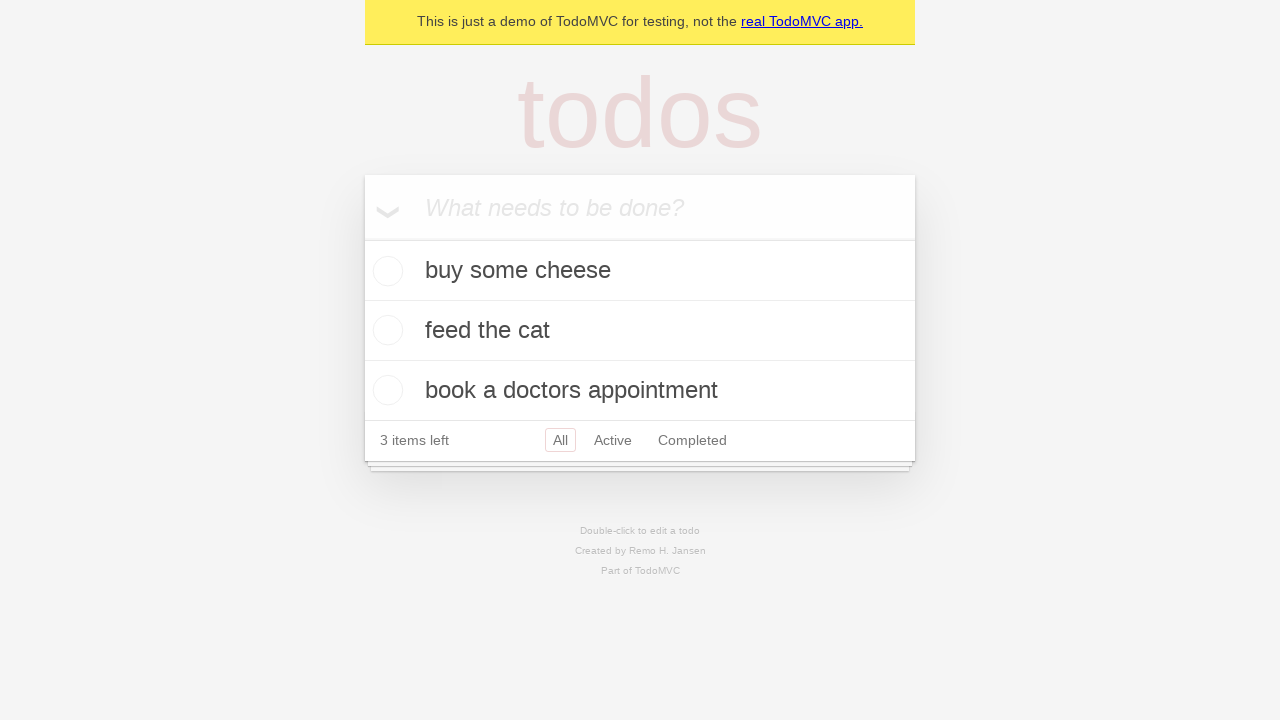

Waited for all 3 todo items to be created
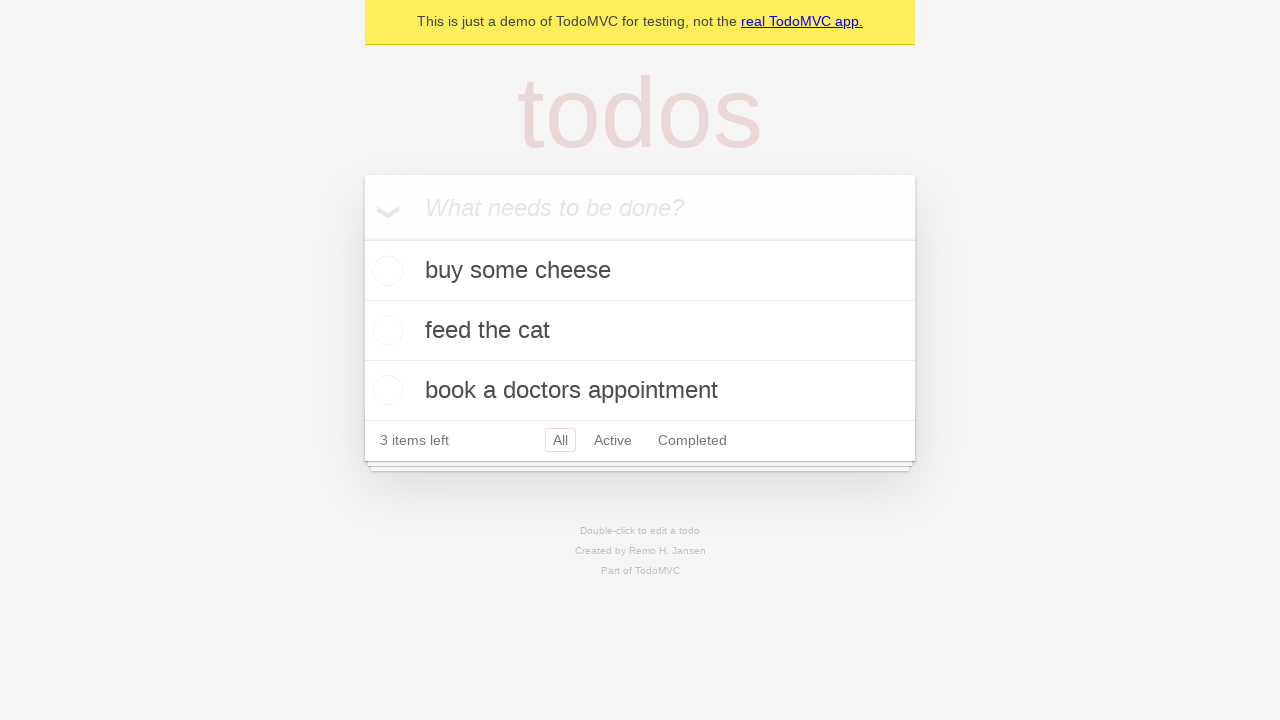

Checked the second todo item (marked as completed) at (385, 330) on internal:testid=[data-testid="todo-item"s] >> nth=1 >> internal:role=checkbox
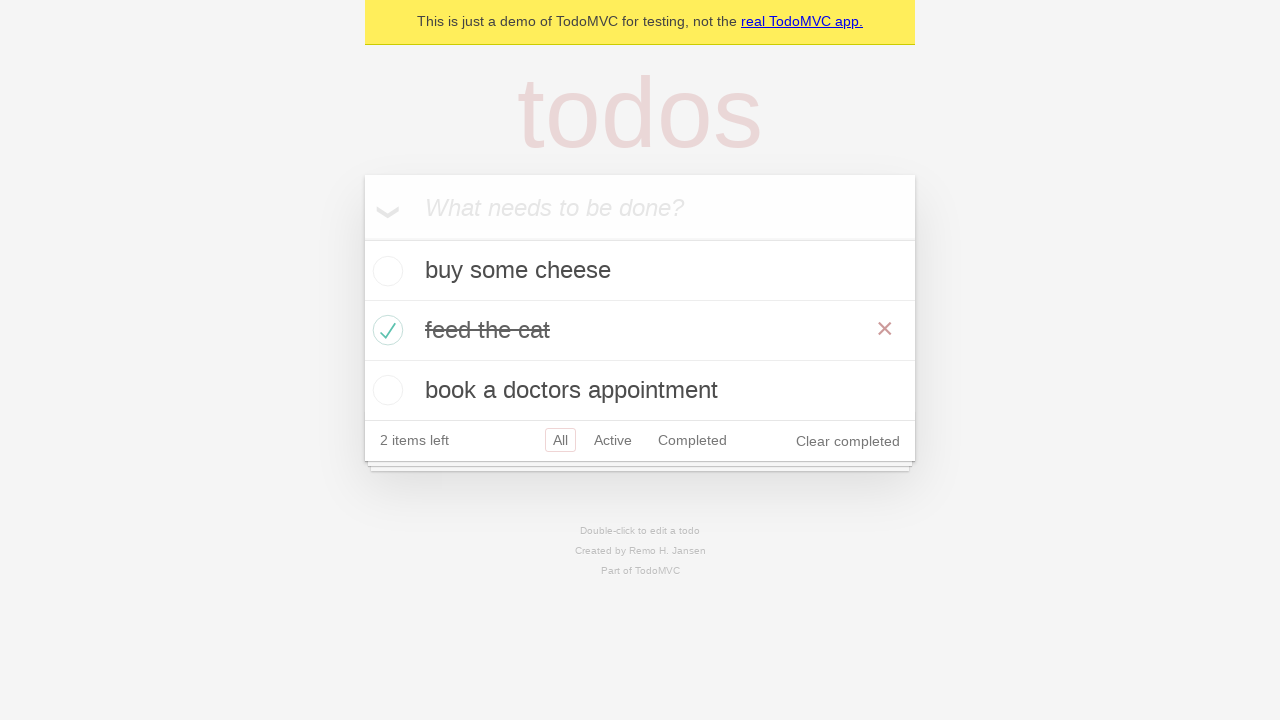

Clicked 'All' filter to display all items at (560, 440) on internal:role=link[name="All"i]
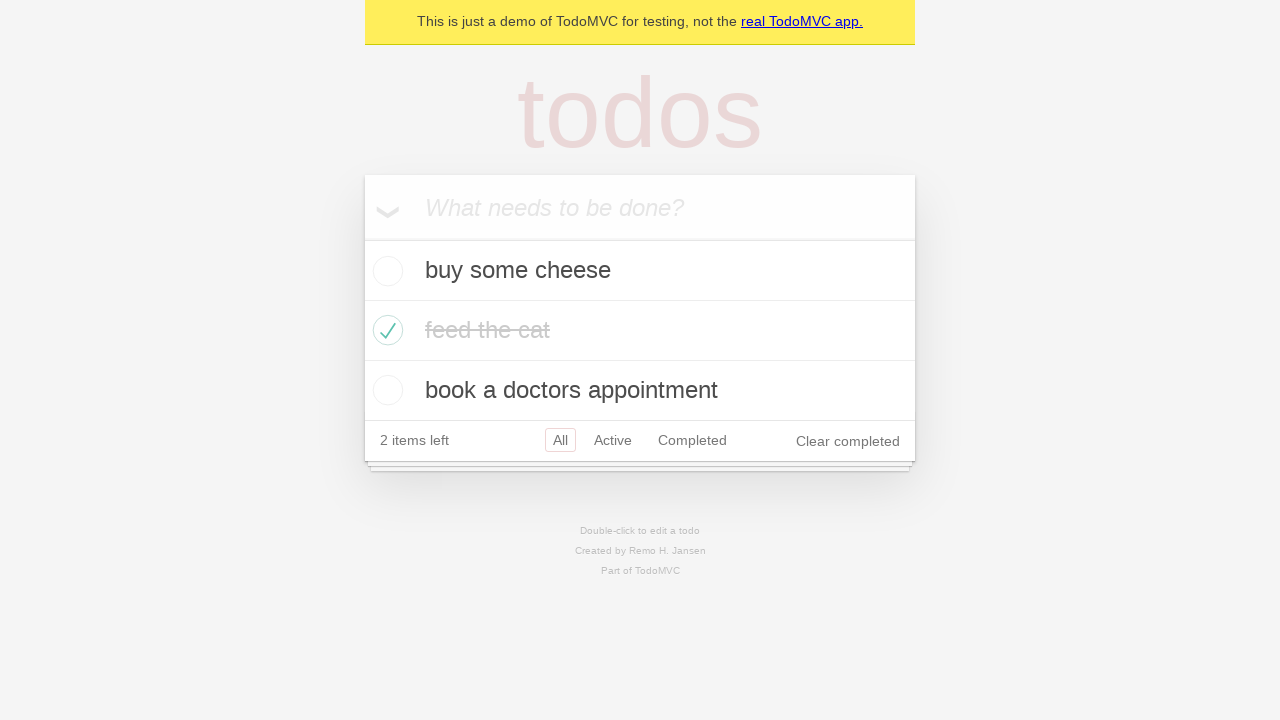

Clicked 'Active' filter to display only non-completed items at (613, 440) on internal:role=link[name="Active"i]
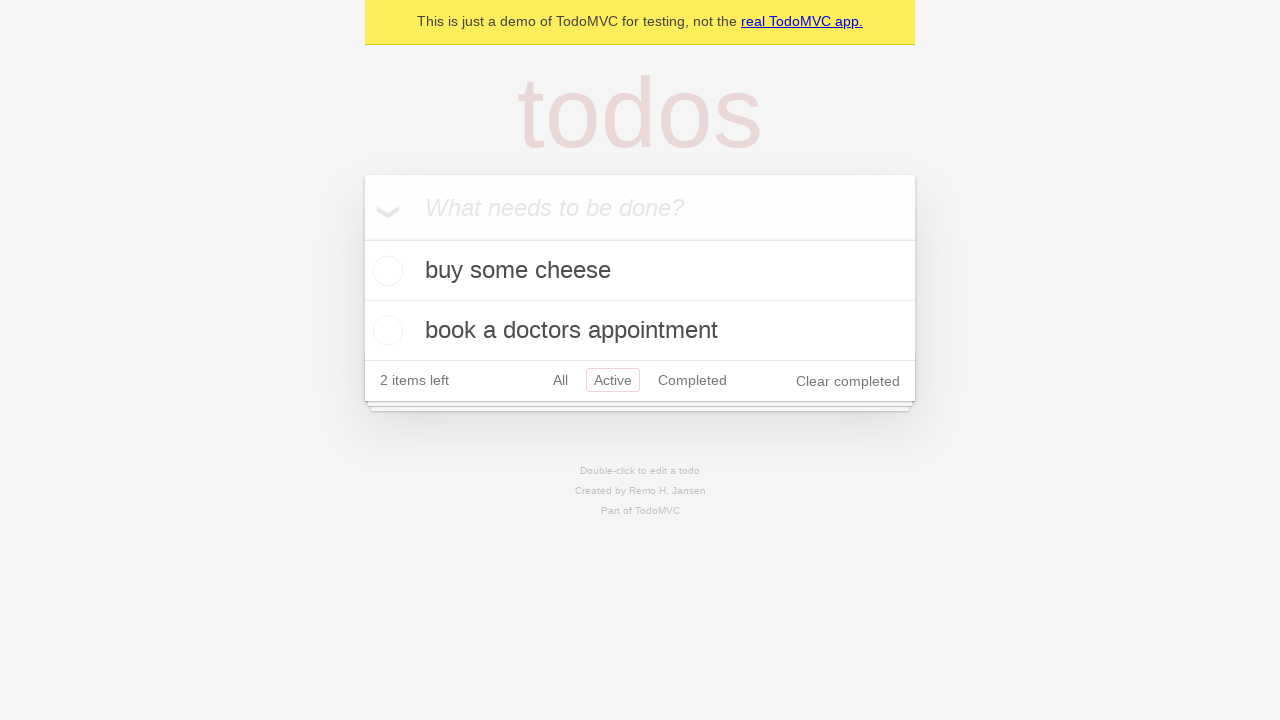

Clicked 'Completed' filter to display only completed items at (692, 380) on internal:role=link[name="Completed"i]
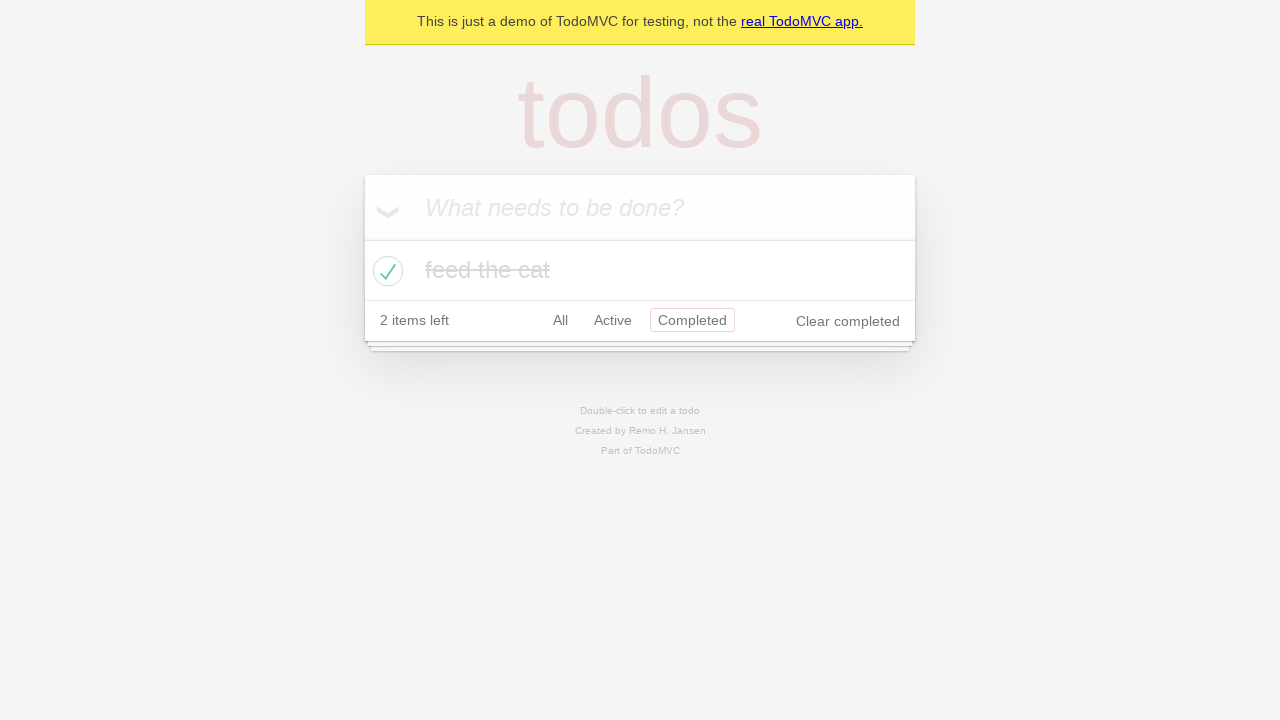

Navigated back using browser back button (from Completed to Active filter)
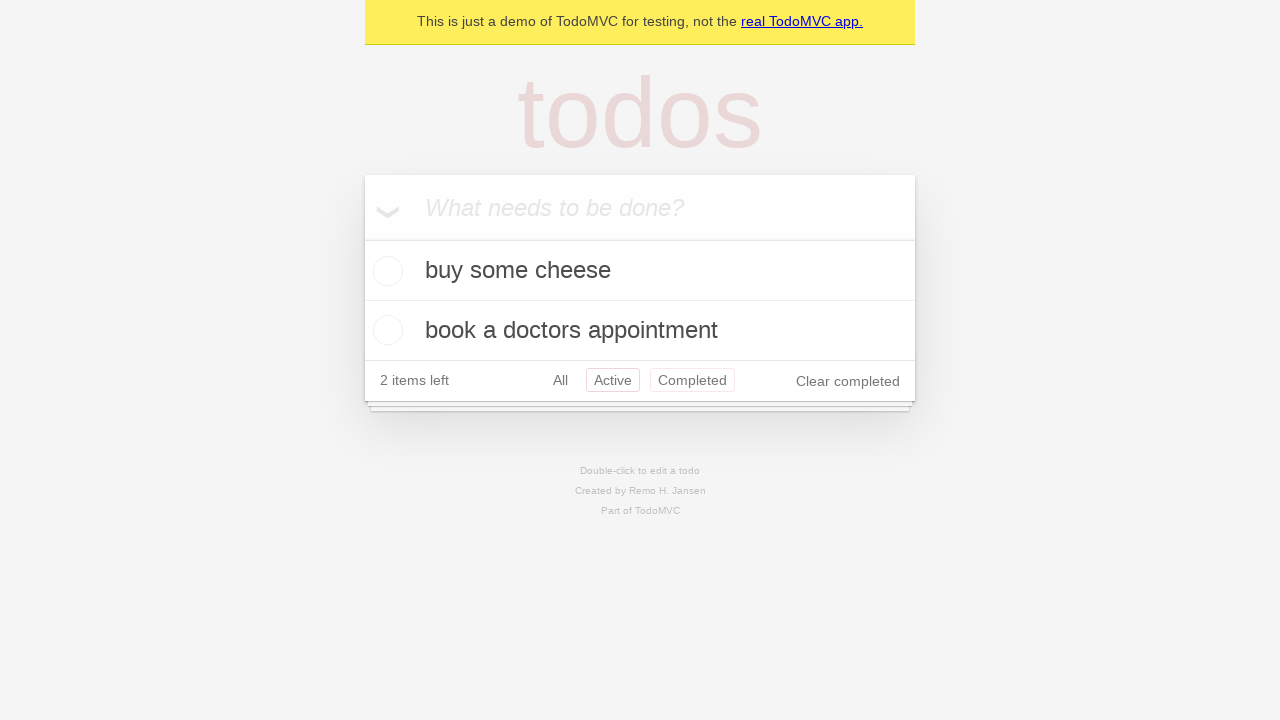

Navigated back using browser back button (from Active to All filter)
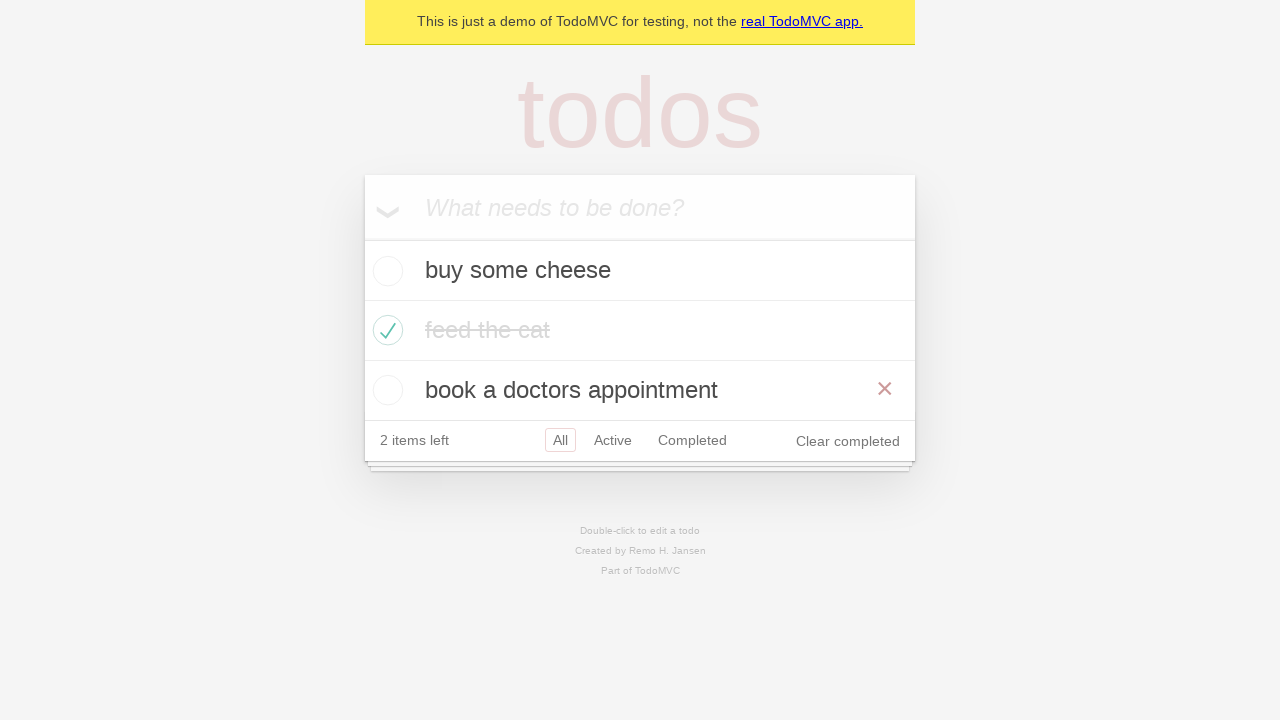

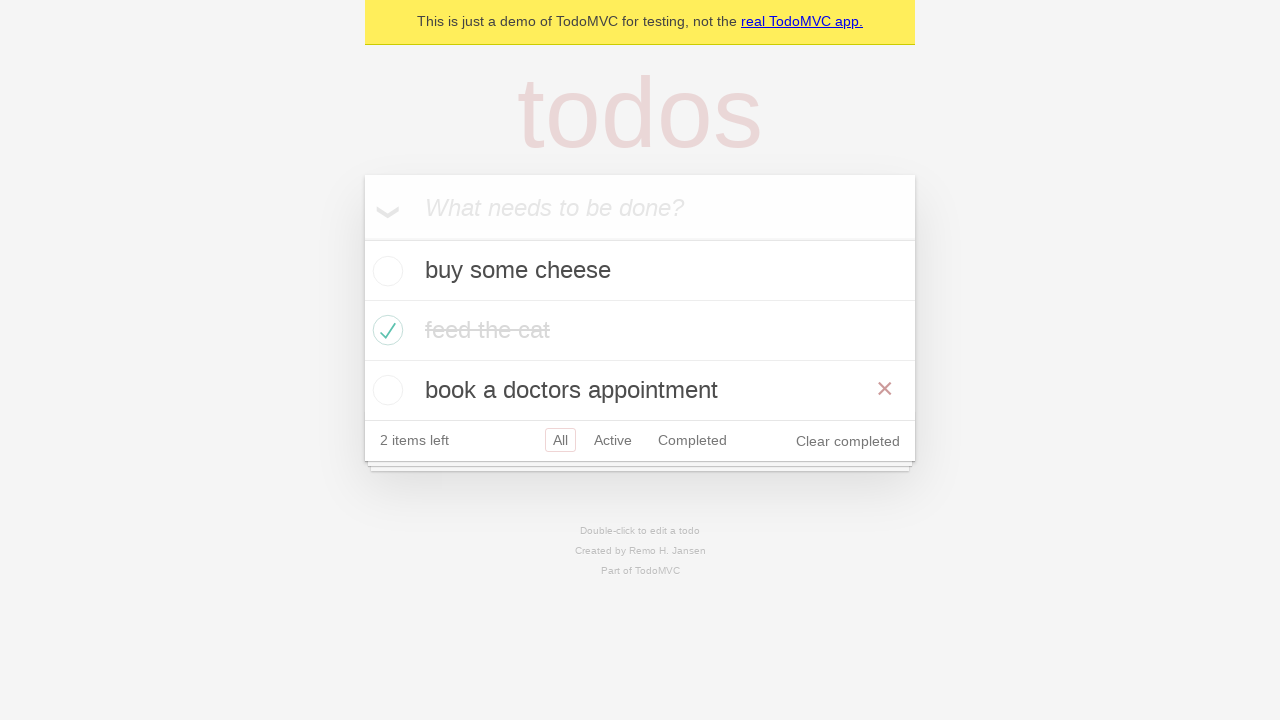